Tests browser window handling by clicking a link that opens a new window, switching to the child window to fill an email field, then switching back to the parent window.

Starting URL: https://opensource-demo.orangehrmlive.com/web/index.php/auth/login

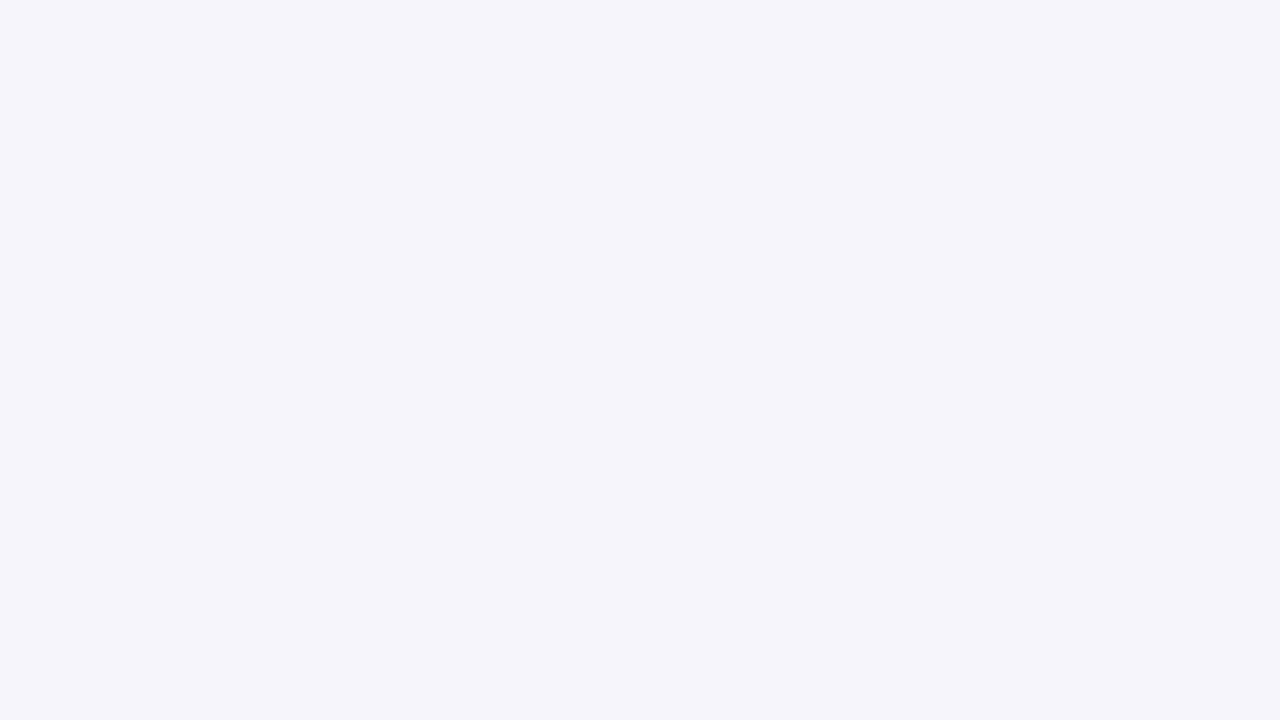

Clicked OrangeHRM, Inc link to open new window at (500, 652) on text=OrangeHRM, Inc
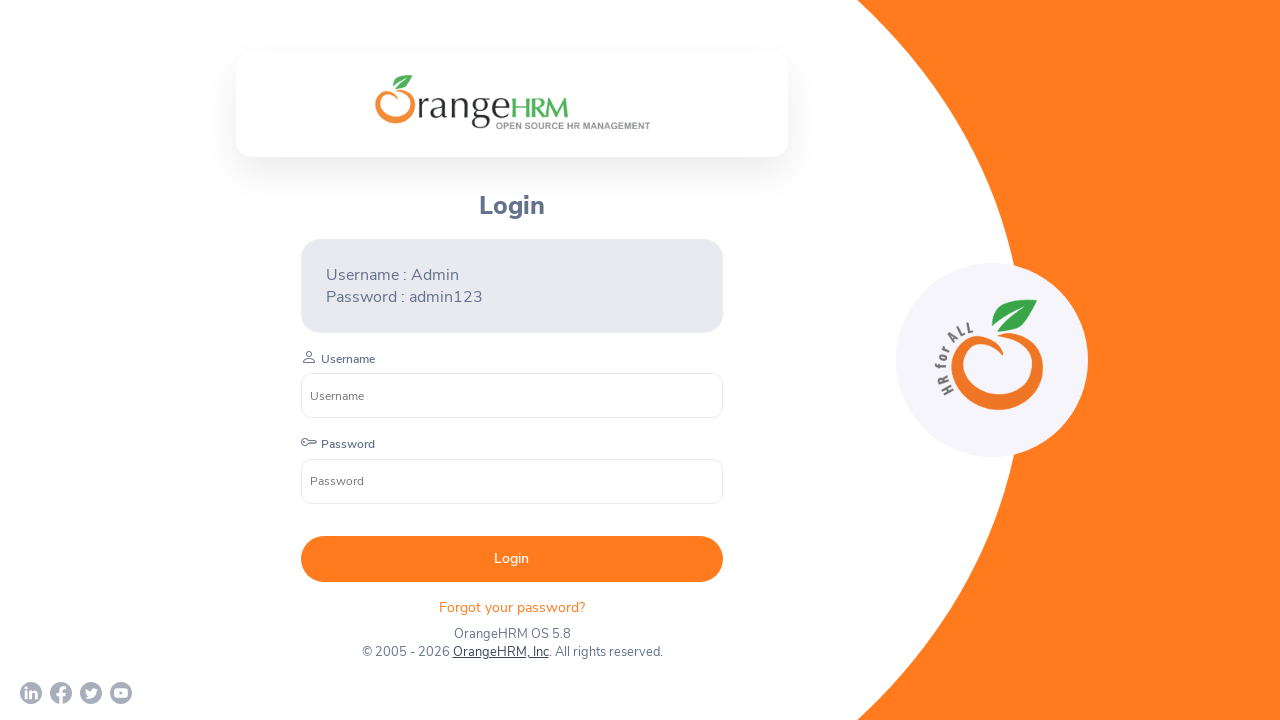

Captured reference to child window
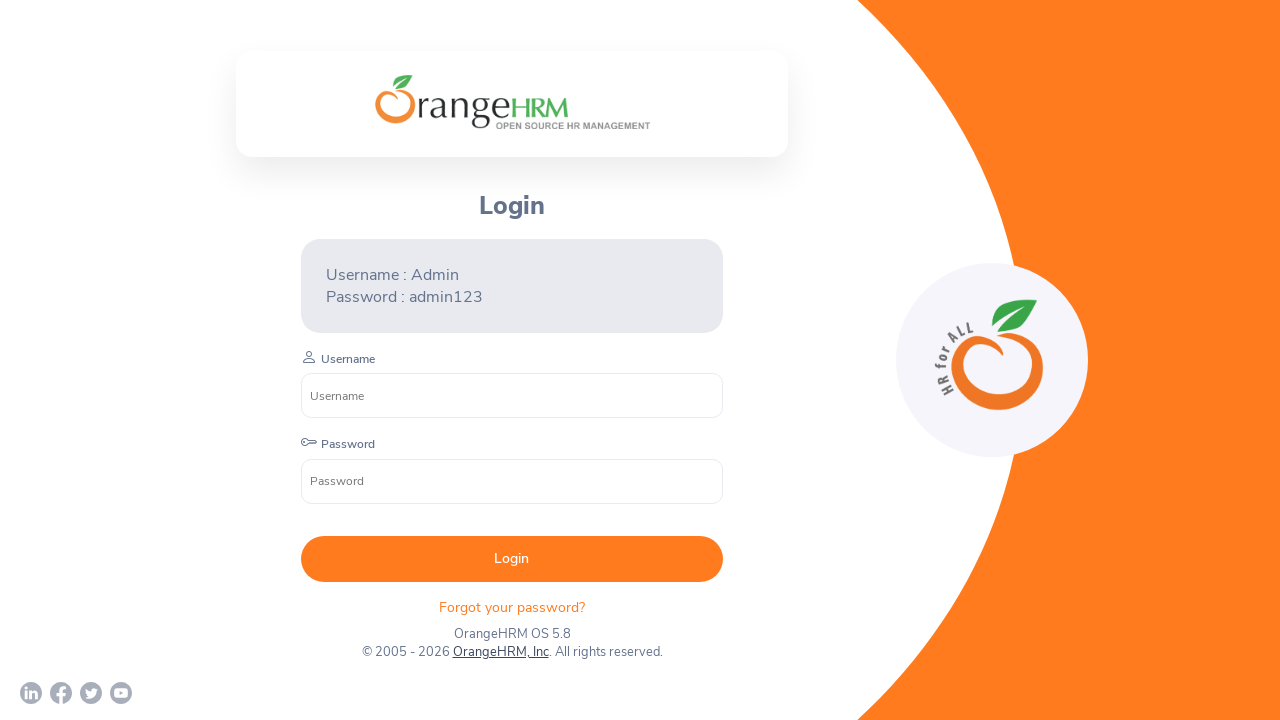

Child window loaded successfully
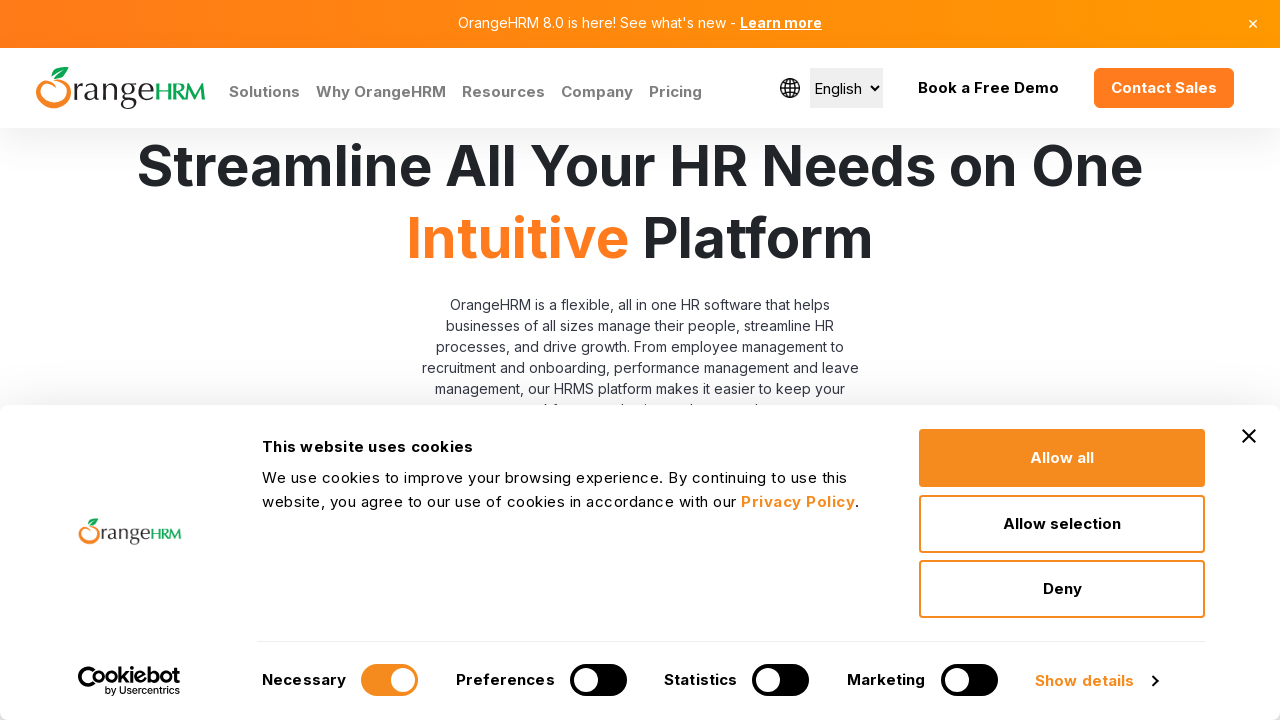

Filled email field in child window with 'testuser7842@example.com' on input[name='EmailHomePage']
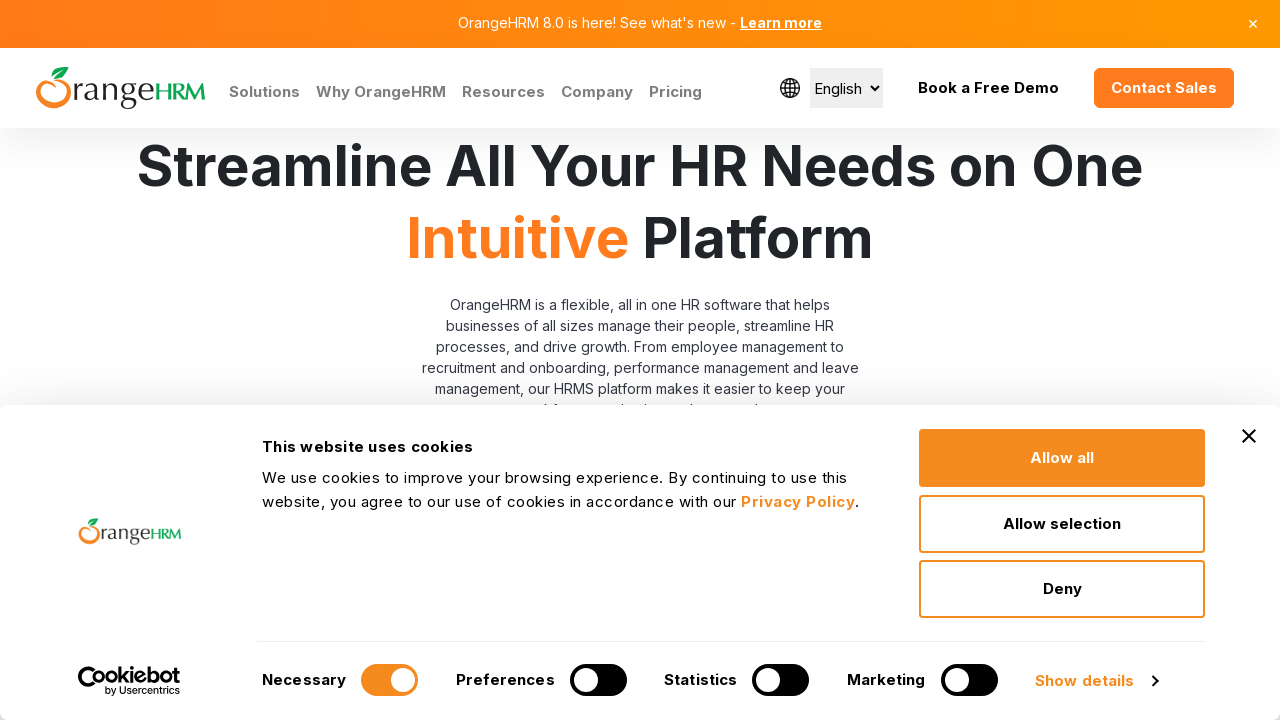

Switched back to parent window
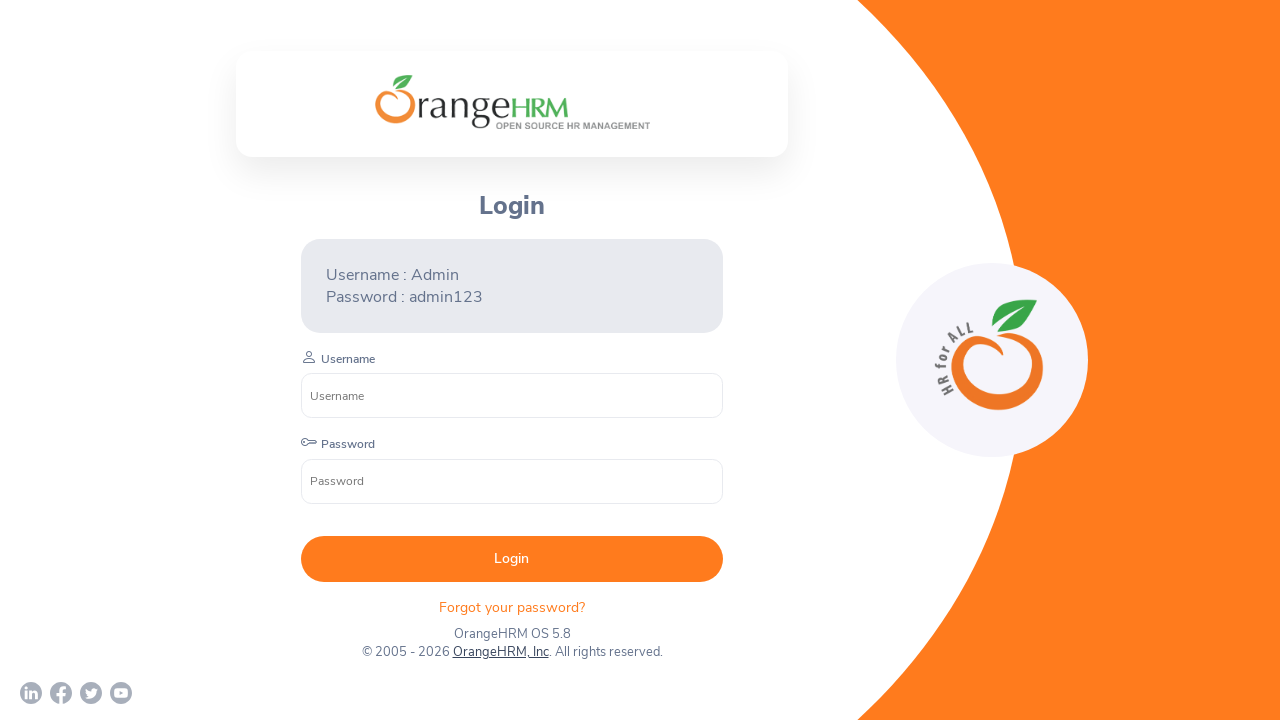

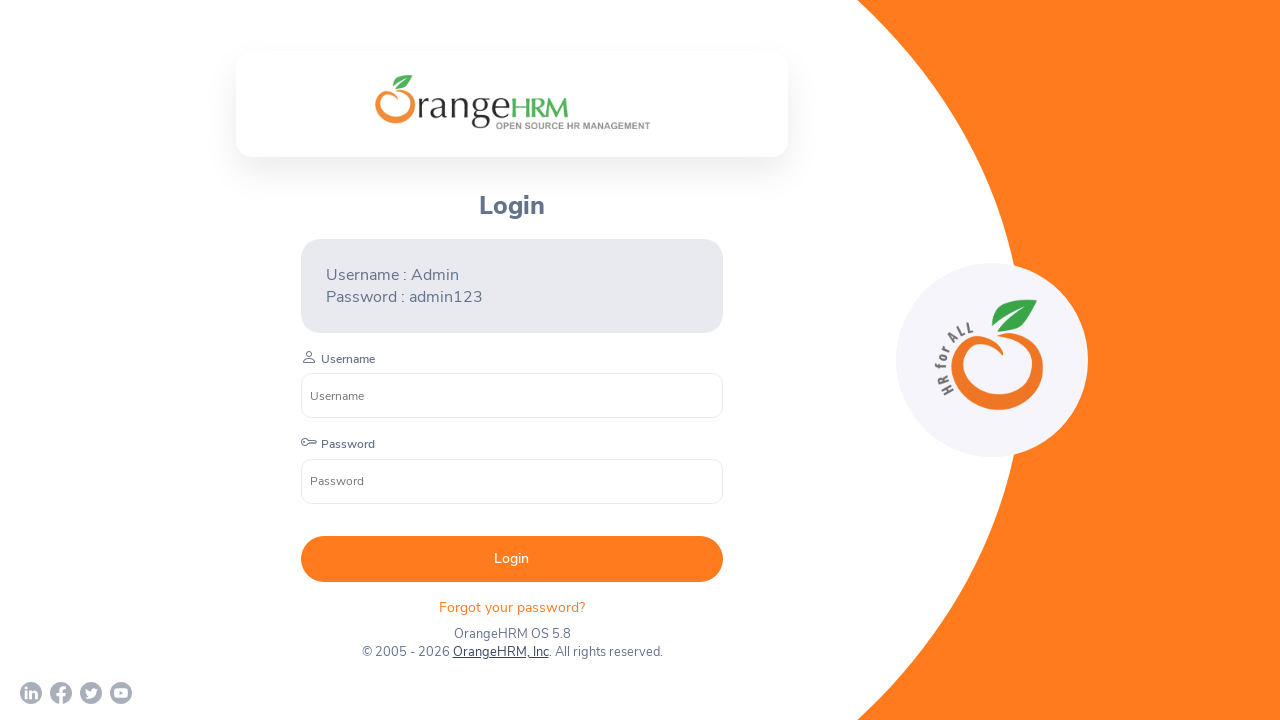